Tests a registration form by filling in first name, last name, and email fields, then submitting the form and verifying successful registration message

Starting URL: http://suninjuly.github.io/registration1.html

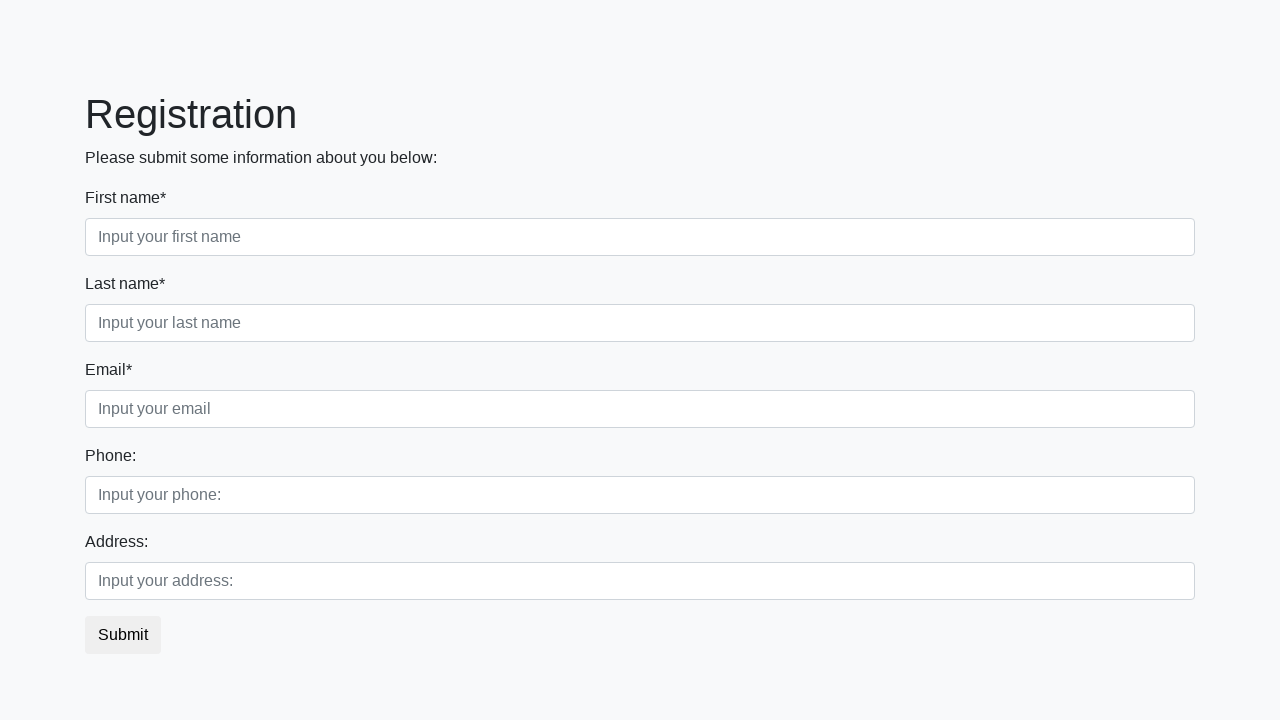

Navigated to registration form page
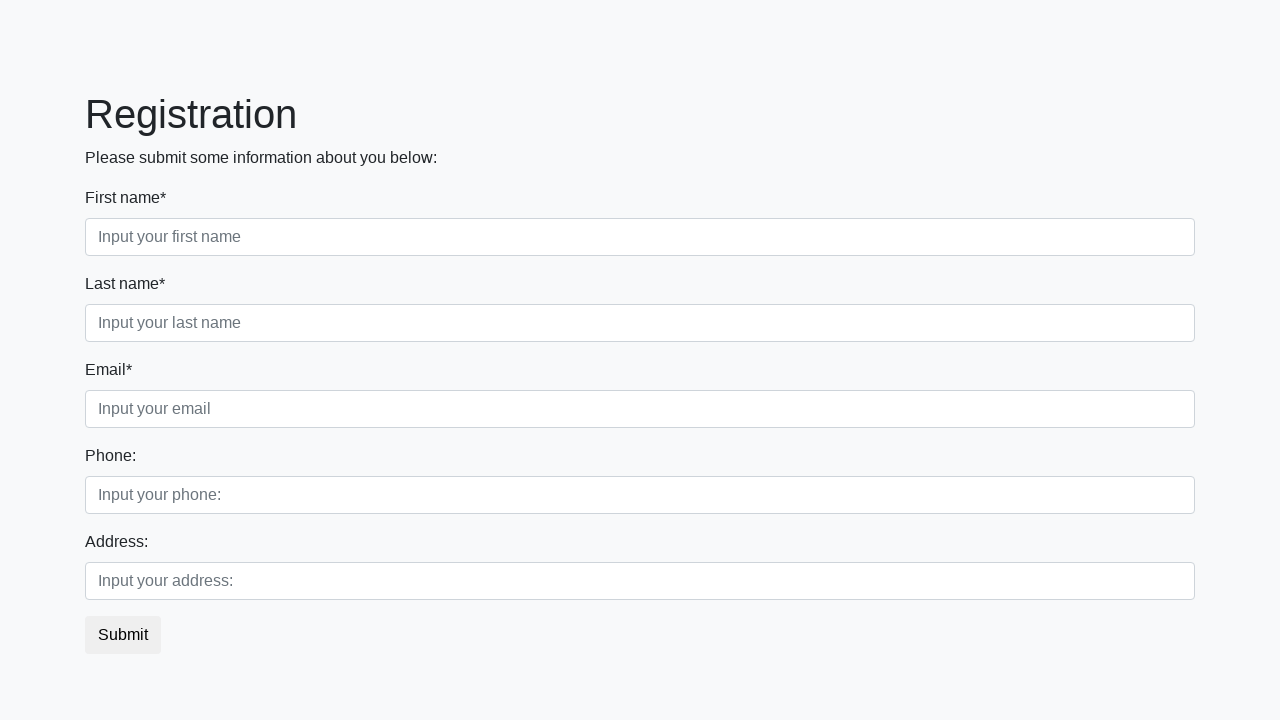

Filled first name field with 'Ivan' on .first_block .first
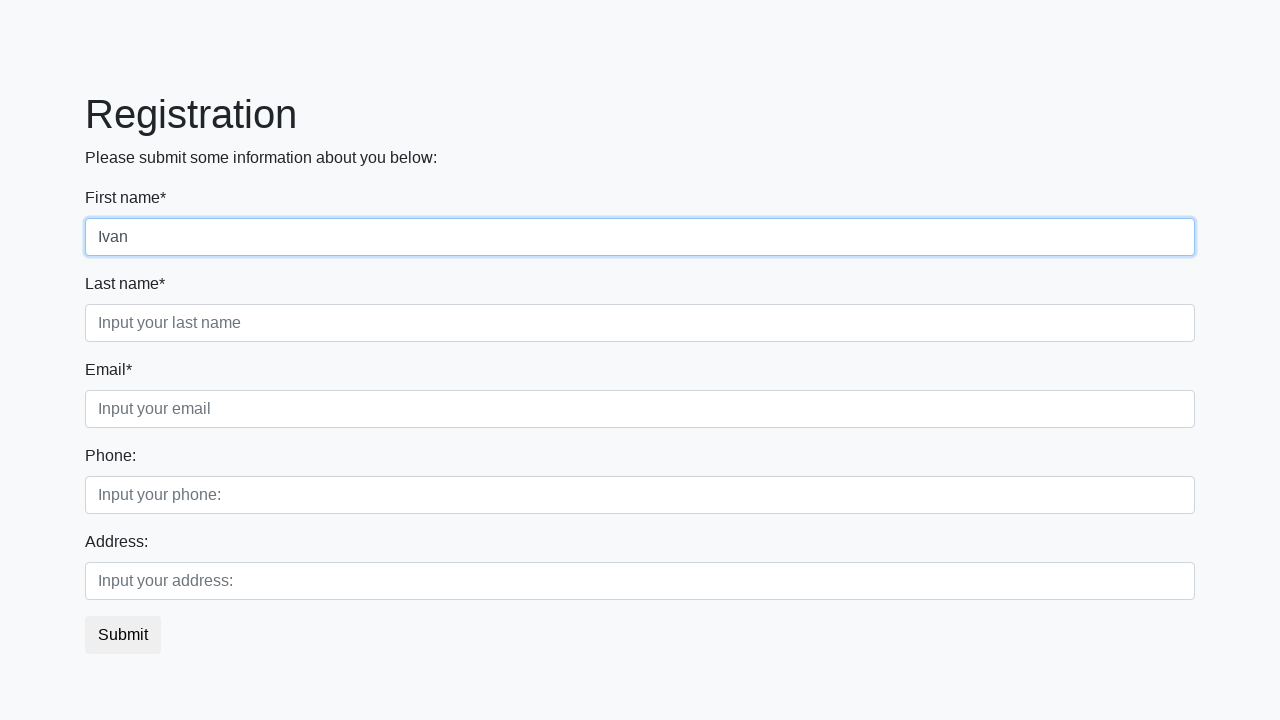

Filled last name field with 'Petrov' on .first_block .second
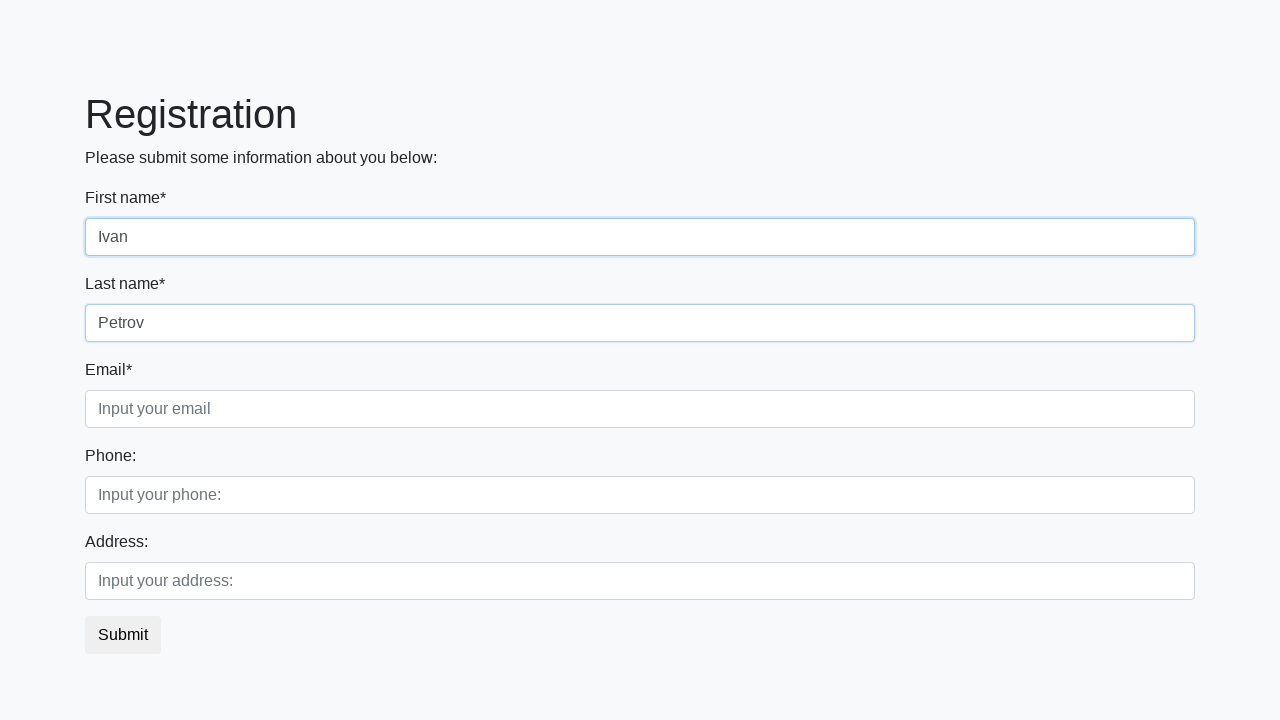

Filled email field with 'ivan.petrov@example.com' on .first_block .third
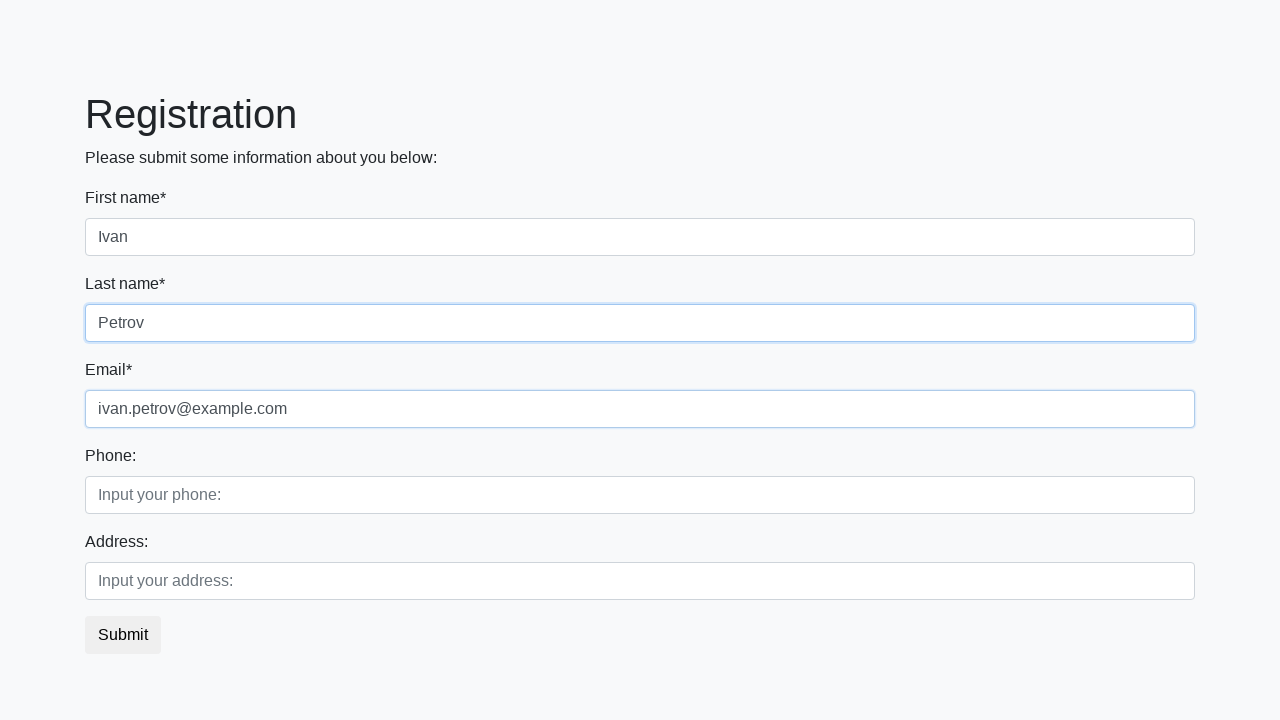

Clicked submit button to register at (123, 635) on button.btn
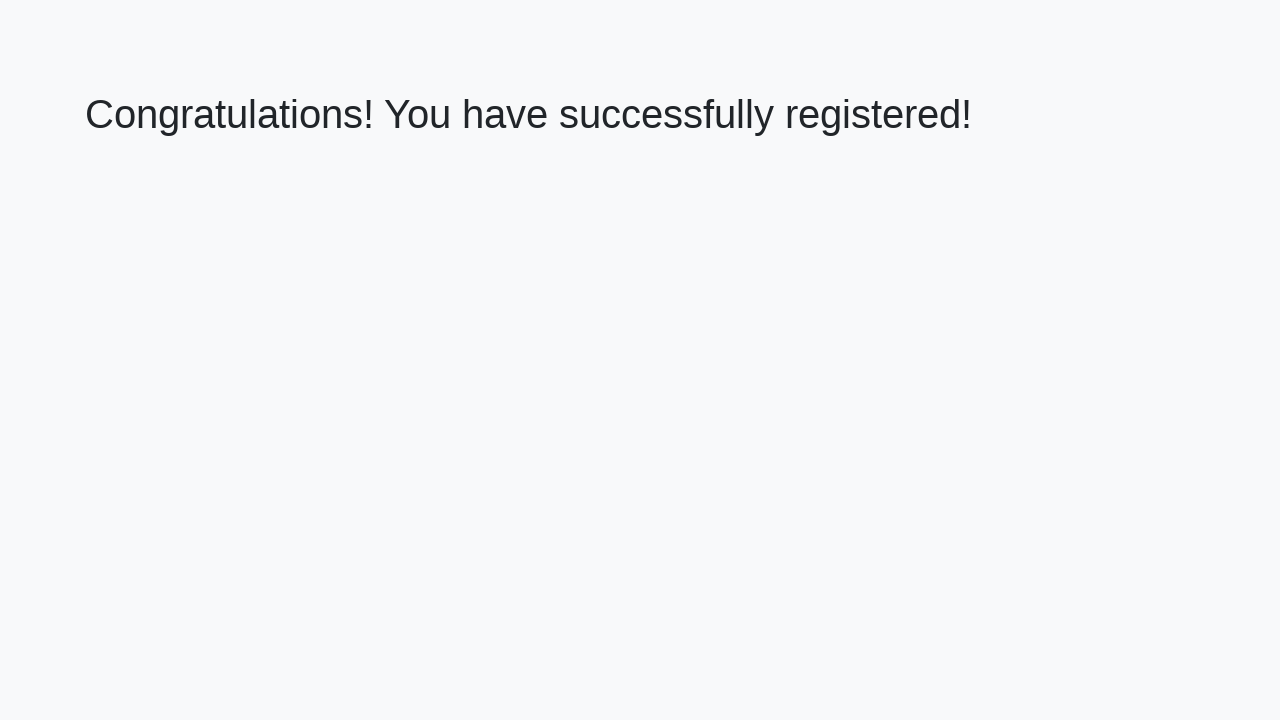

Success message heading loaded
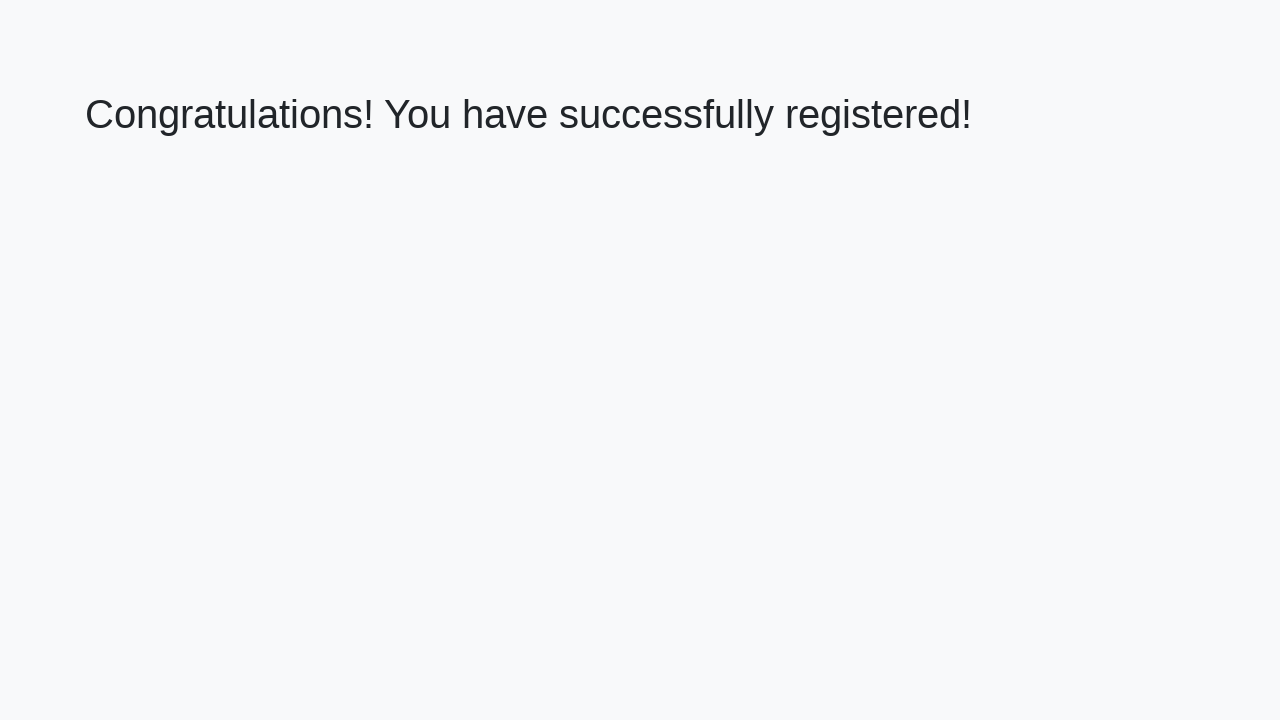

Retrieved success message text: 'Congratulations! You have successfully registered!'
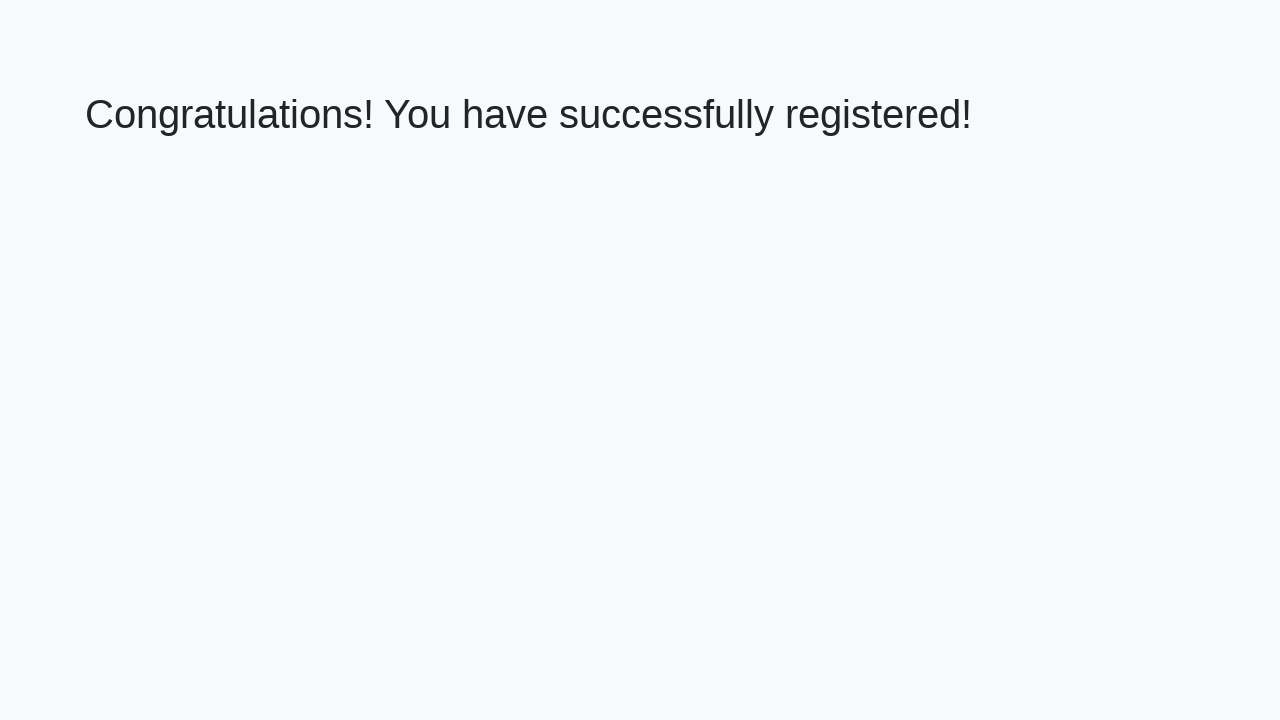

Verified successful registration message is correct
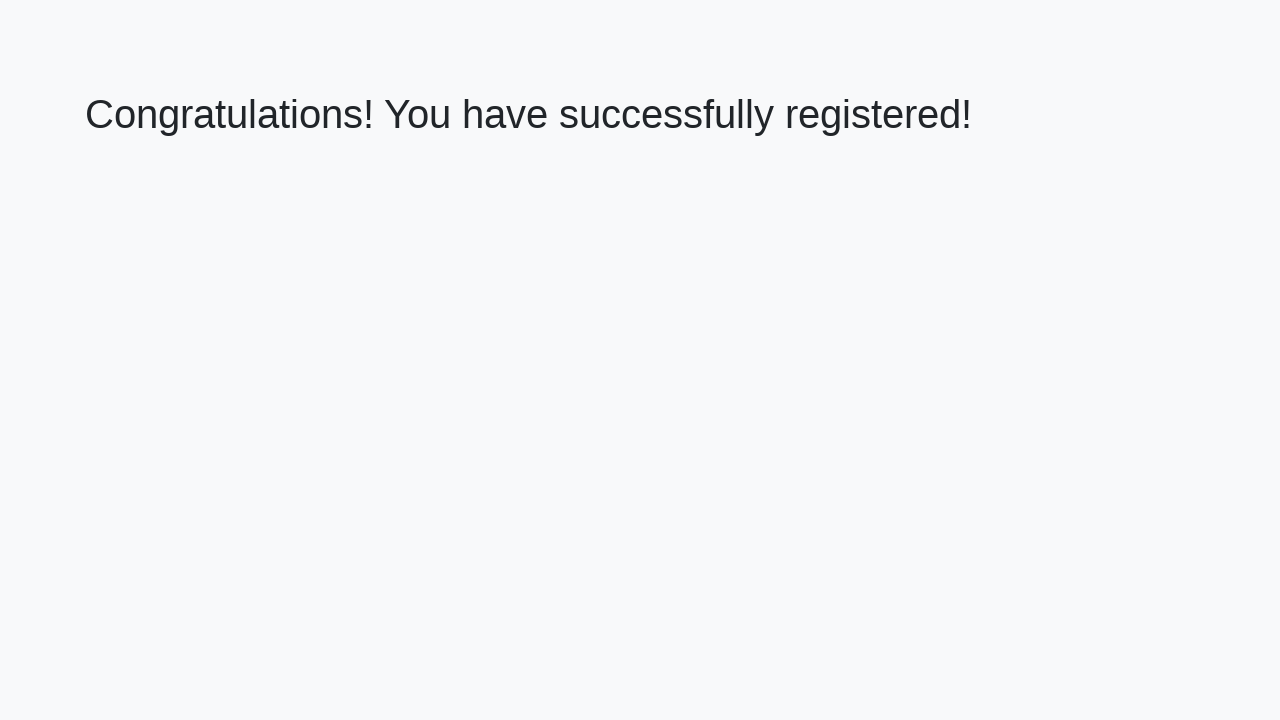

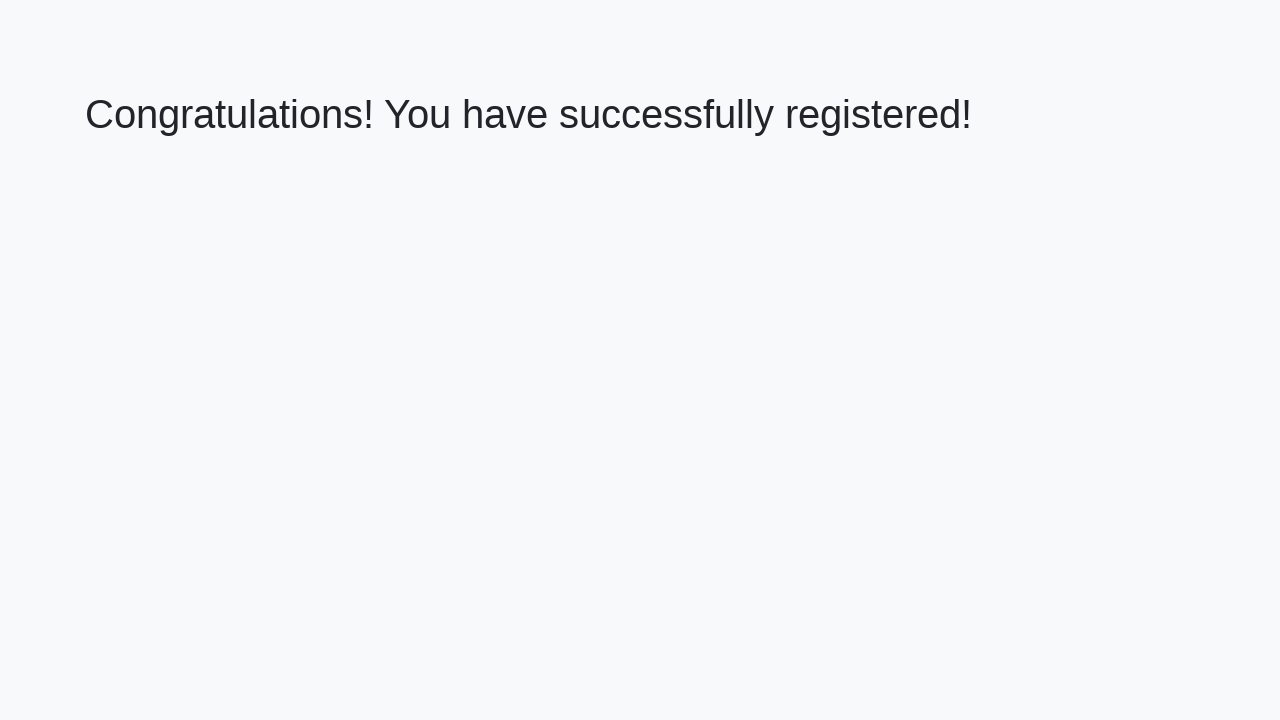